Tests the OpenCart registration form by filling in all required fields including first name, last name, email, telephone, and password fields.

Starting URL: https://naveenautomationlabs.com/opencart/index.php?route=account/register

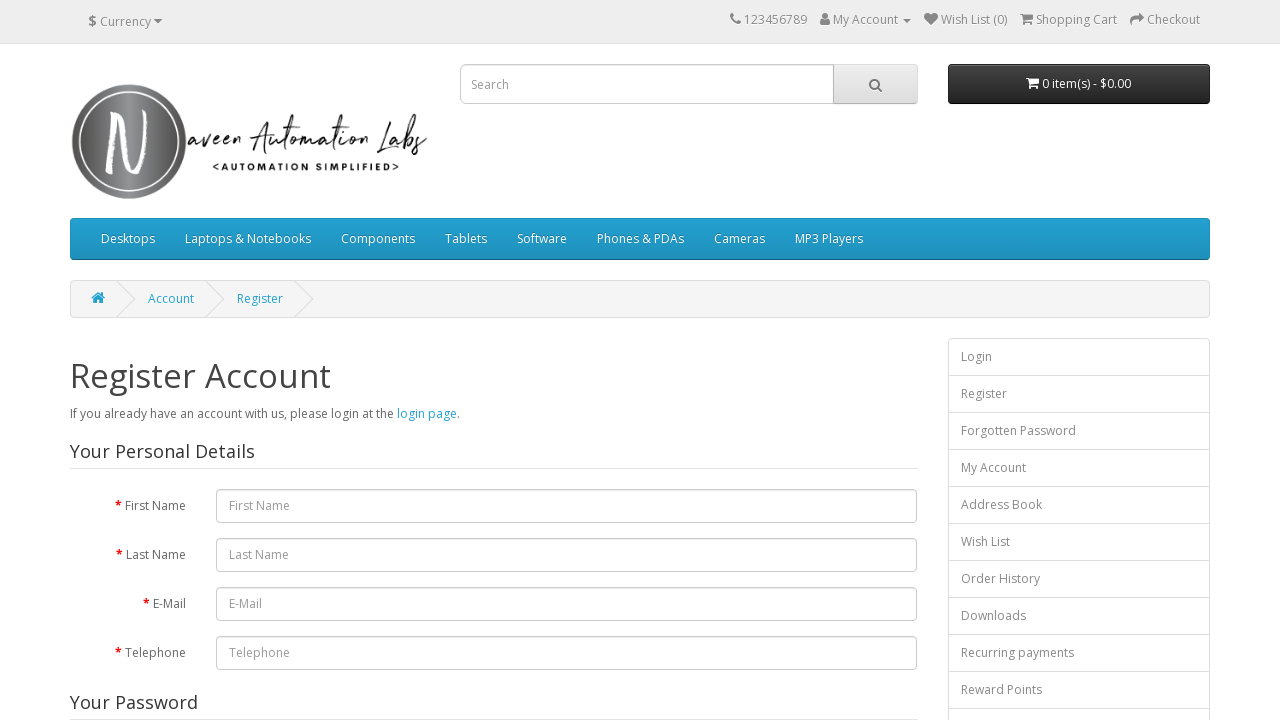

Filled first name field with 'Sarah' on #input-firstname
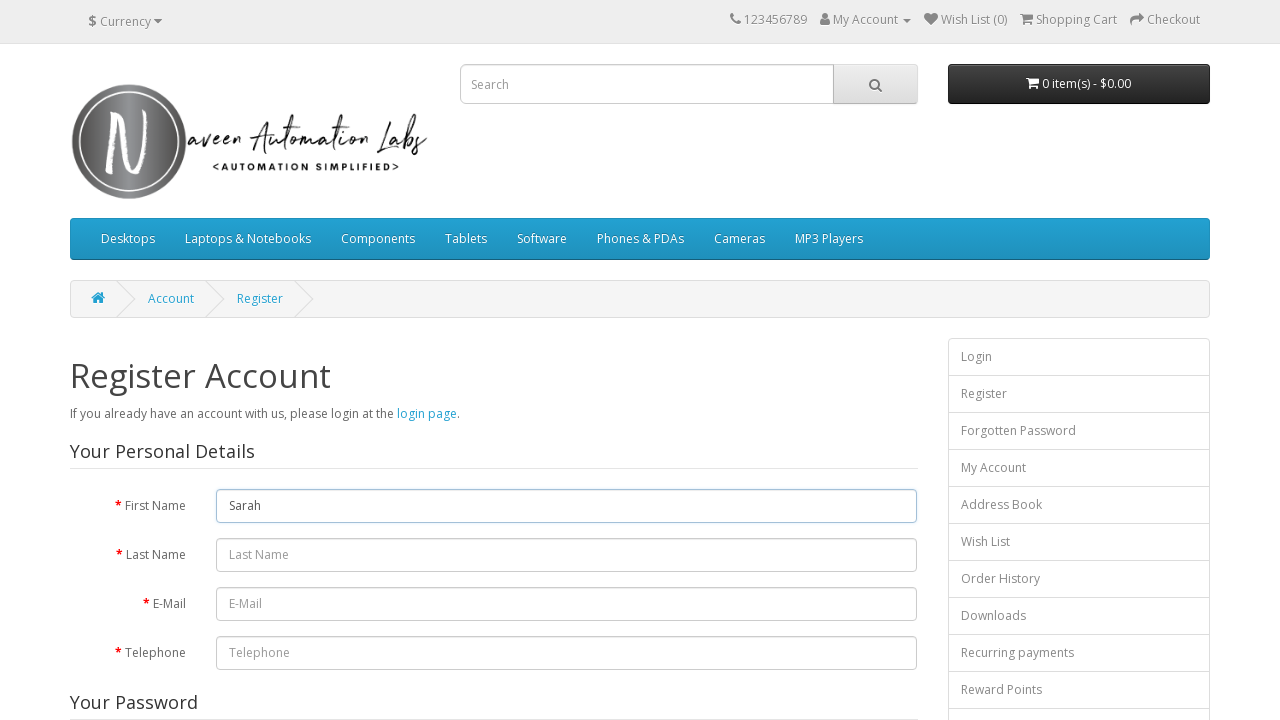

Filled last name field with 'Johnson' on #input-lastname
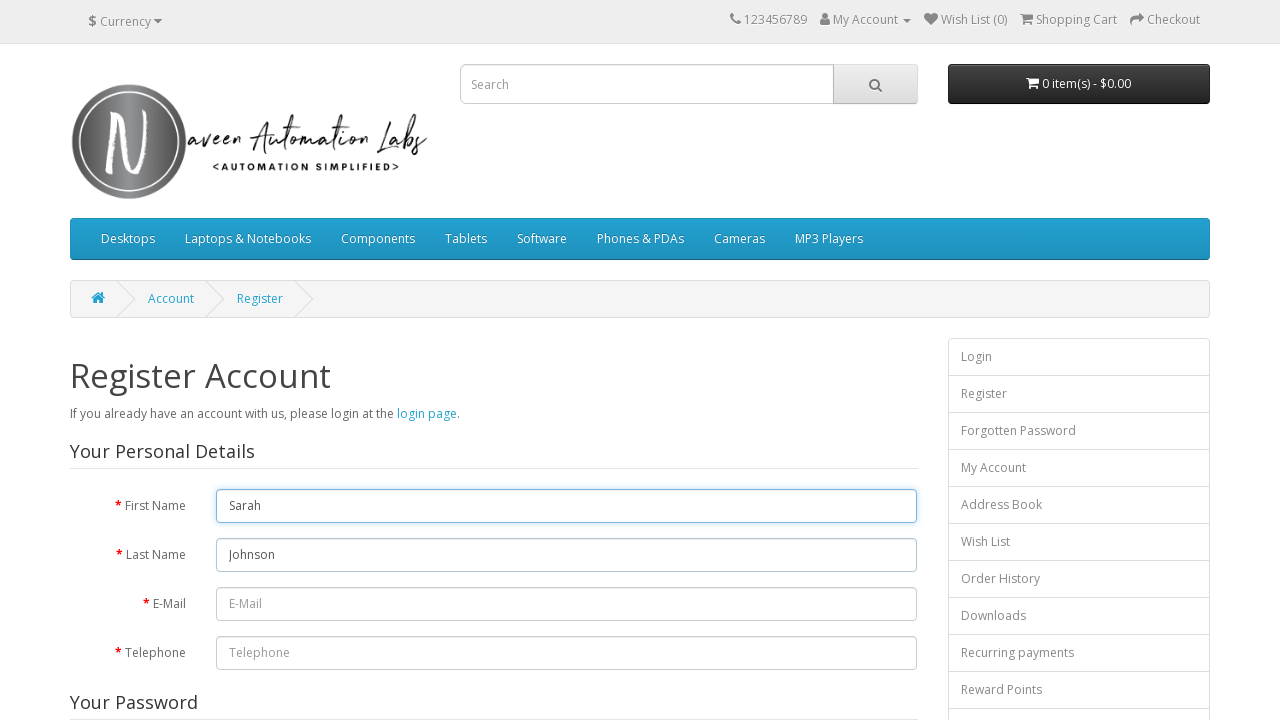

Filled email field with 'sarah.johnson.test@example.com' on #input-email
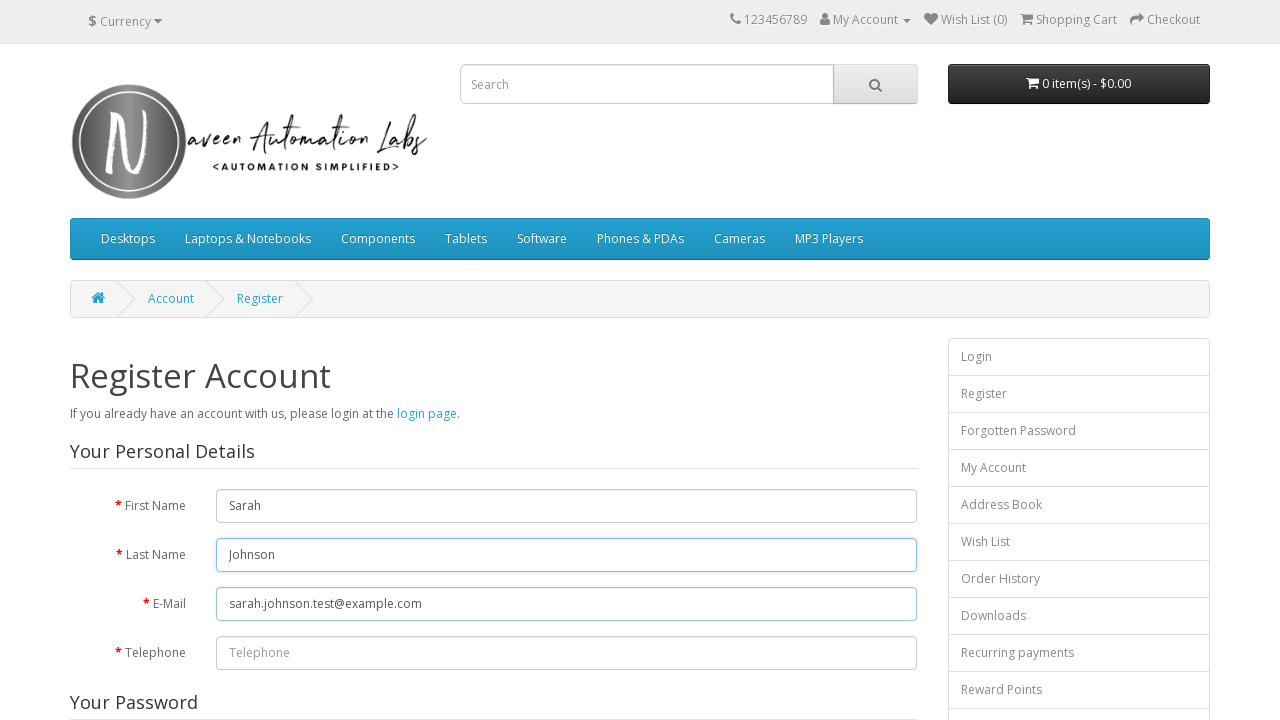

Filled telephone field with '5551234567' on #input-telephone
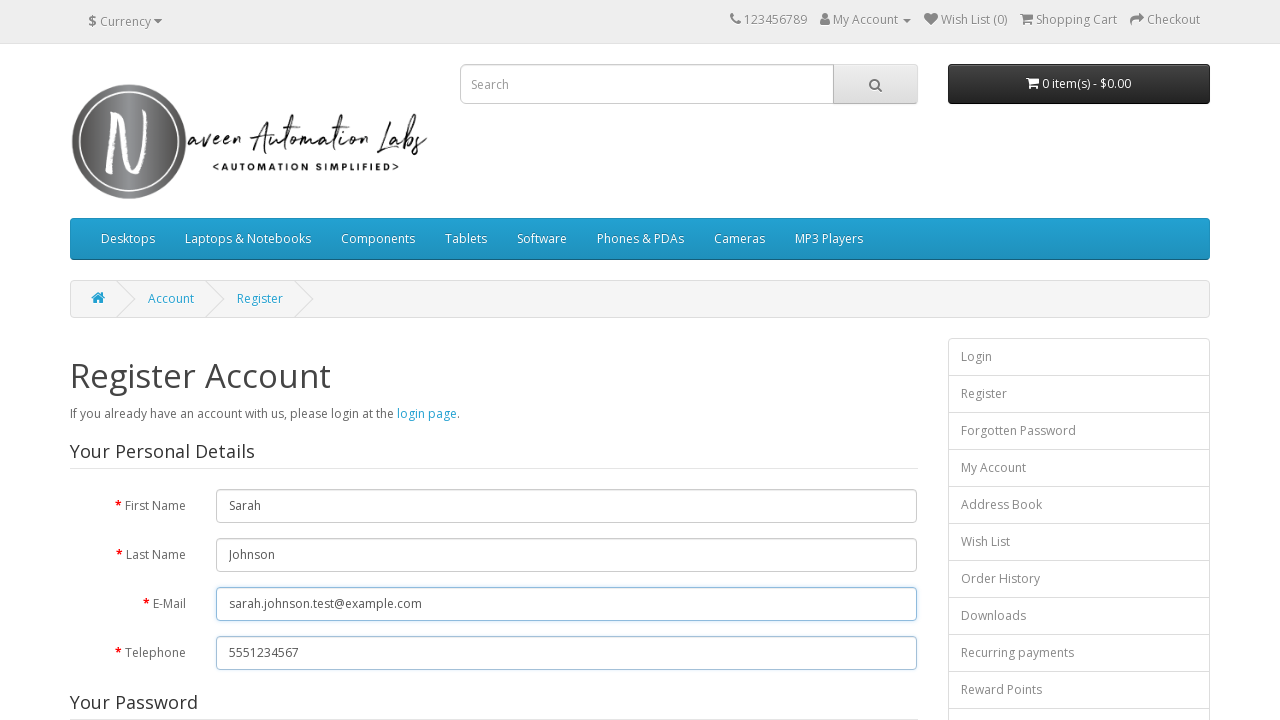

Filled password field with 'testpass456' on #input-password
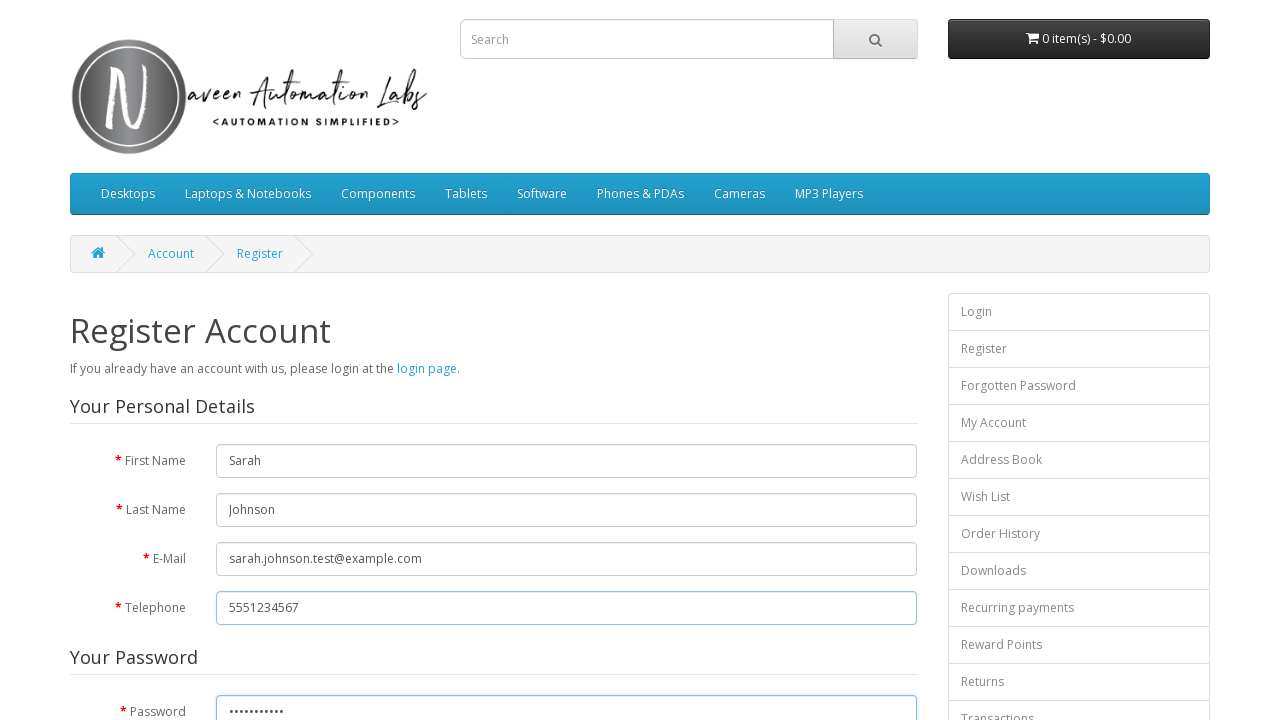

Filled confirm password field with 'testpass456' on #input-confirm
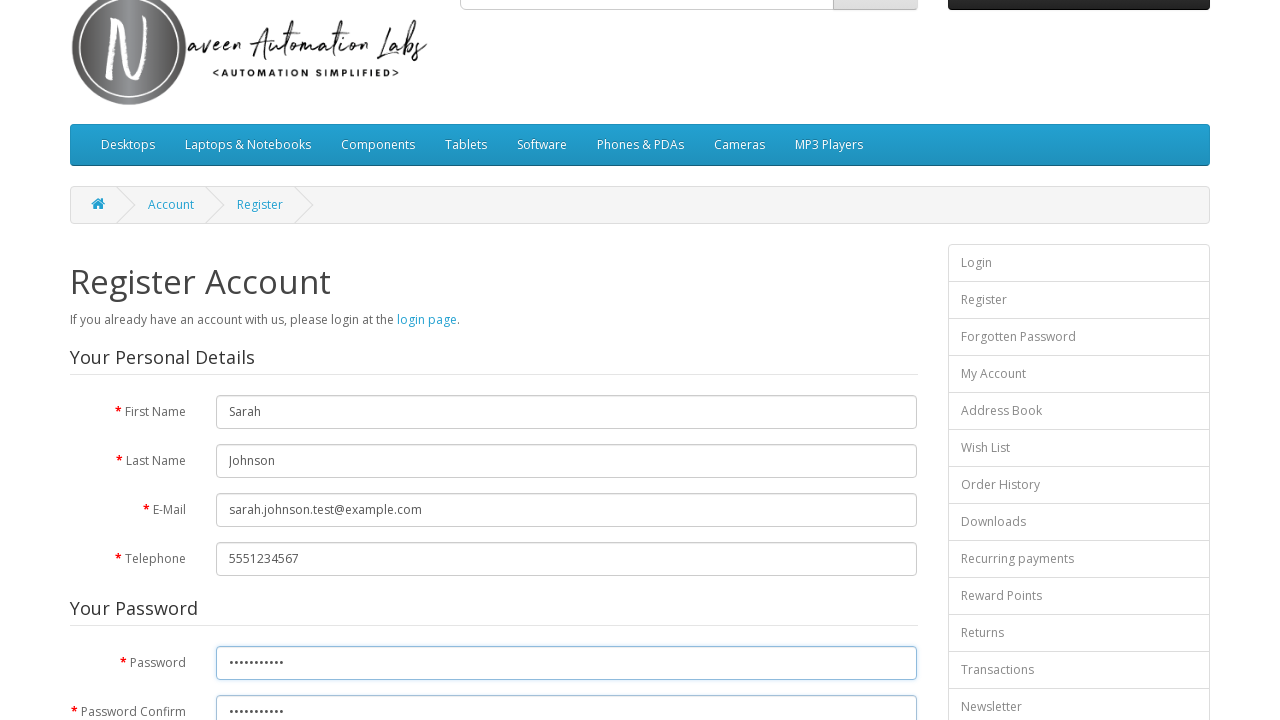

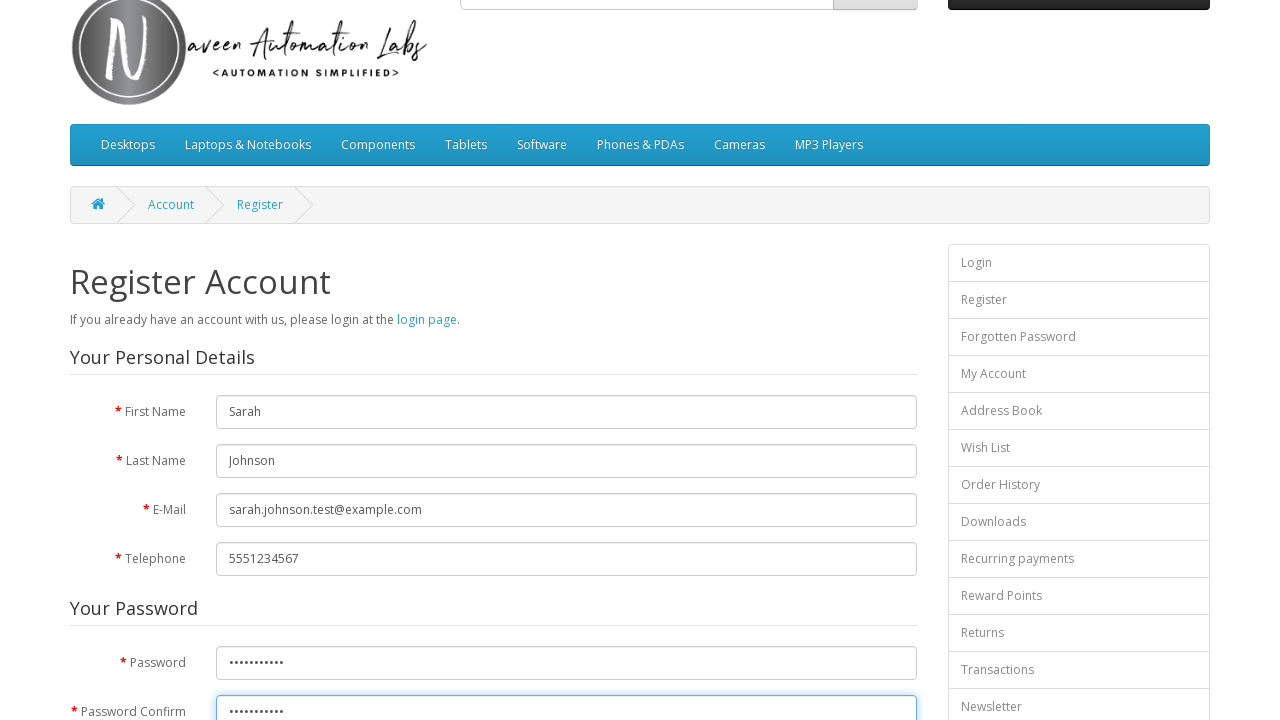